Tests that a vertical scroll bar is present on the Playwright accessibility testing documentation page by checking if the document height exceeds the viewport height

Starting URL: https://playwright.dev/docs/accessibility-testing

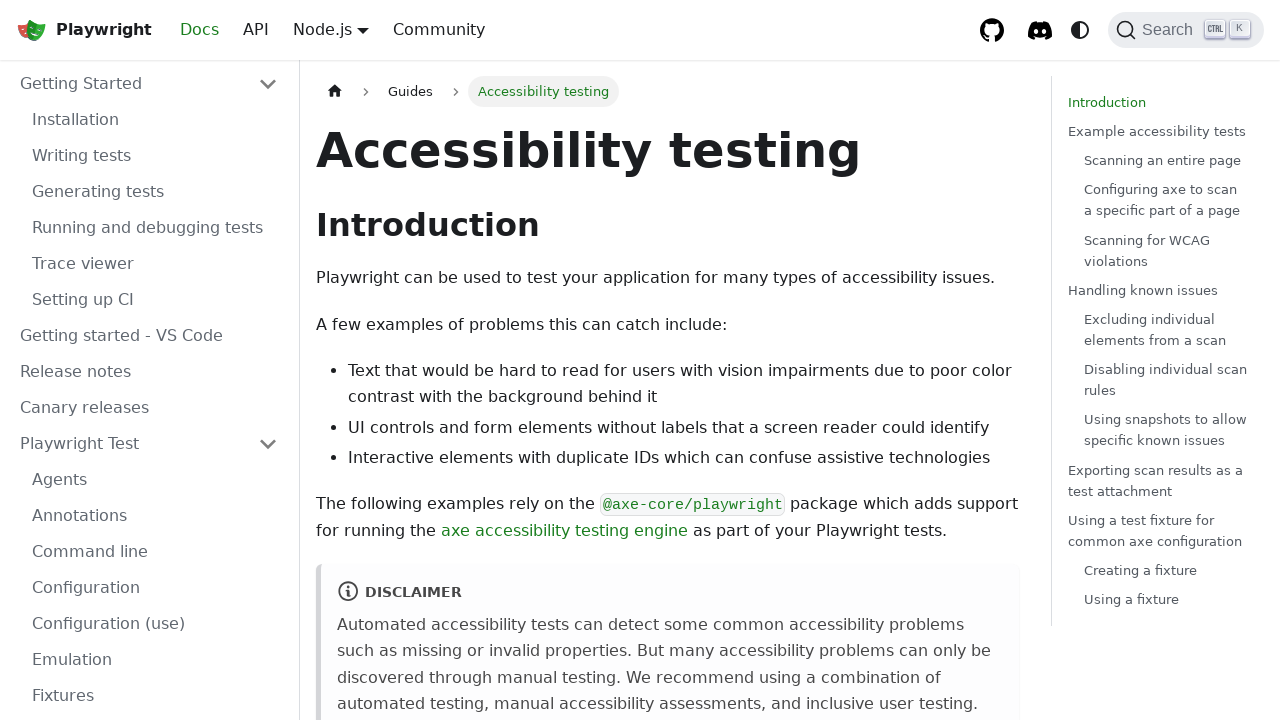

Navigated to Playwright accessibility testing documentation page
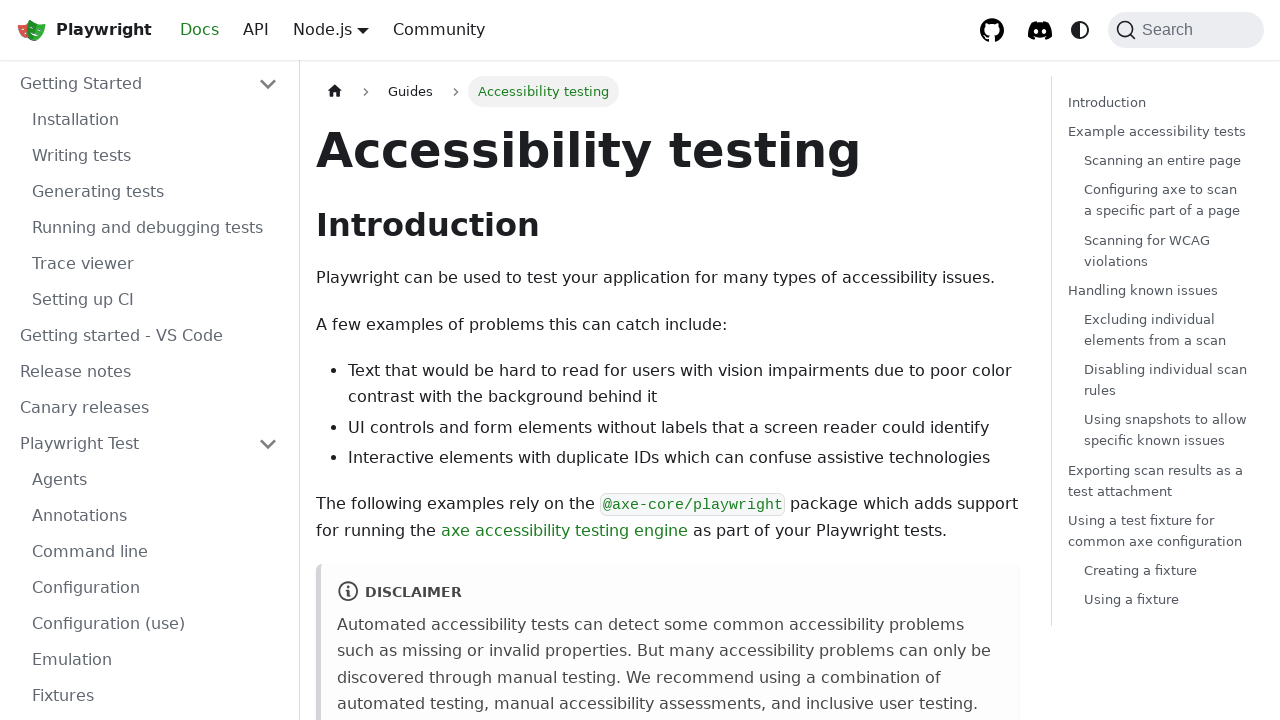

Evaluated page dimensions to check for vertical scroll bar presence
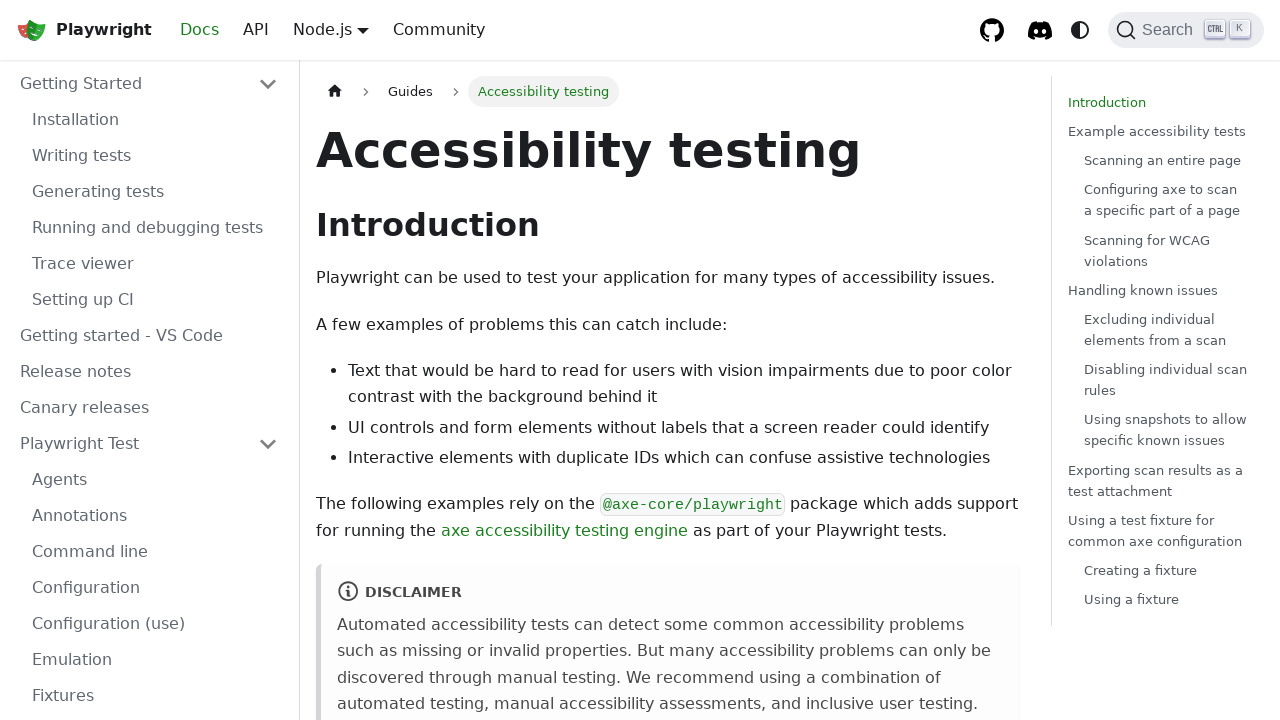

Verified that vertical scroll bar is present on the page
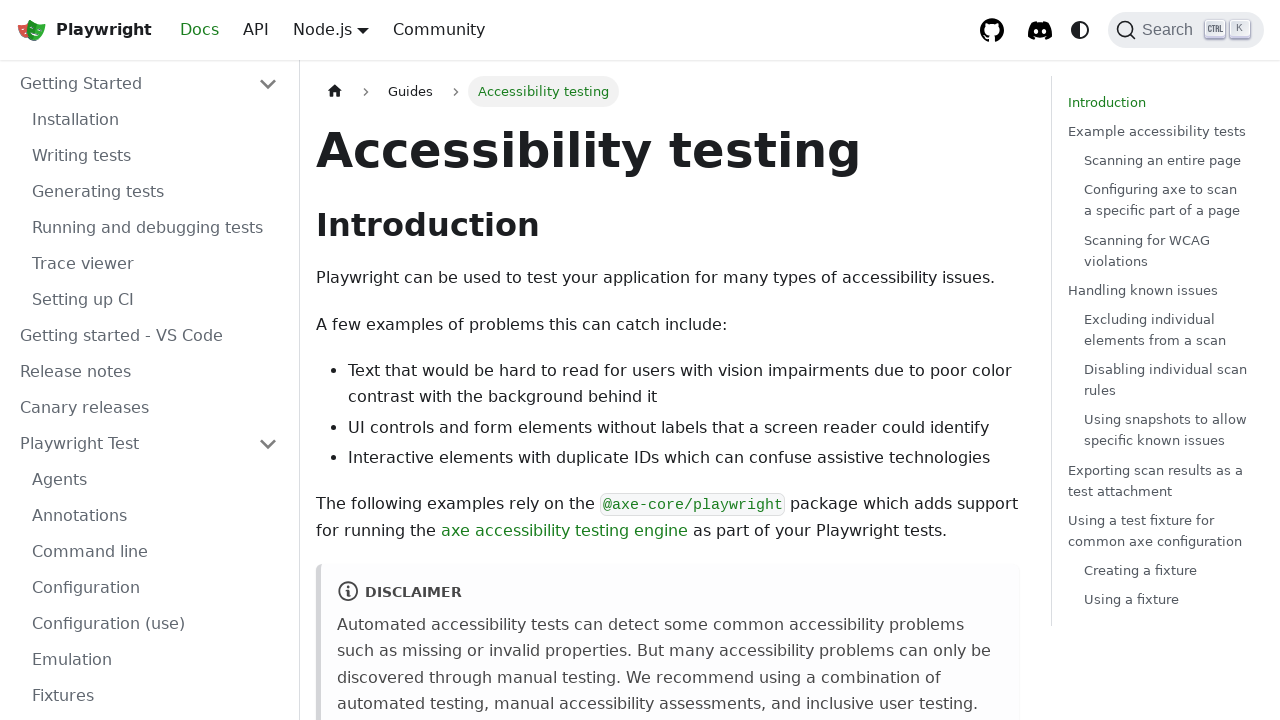

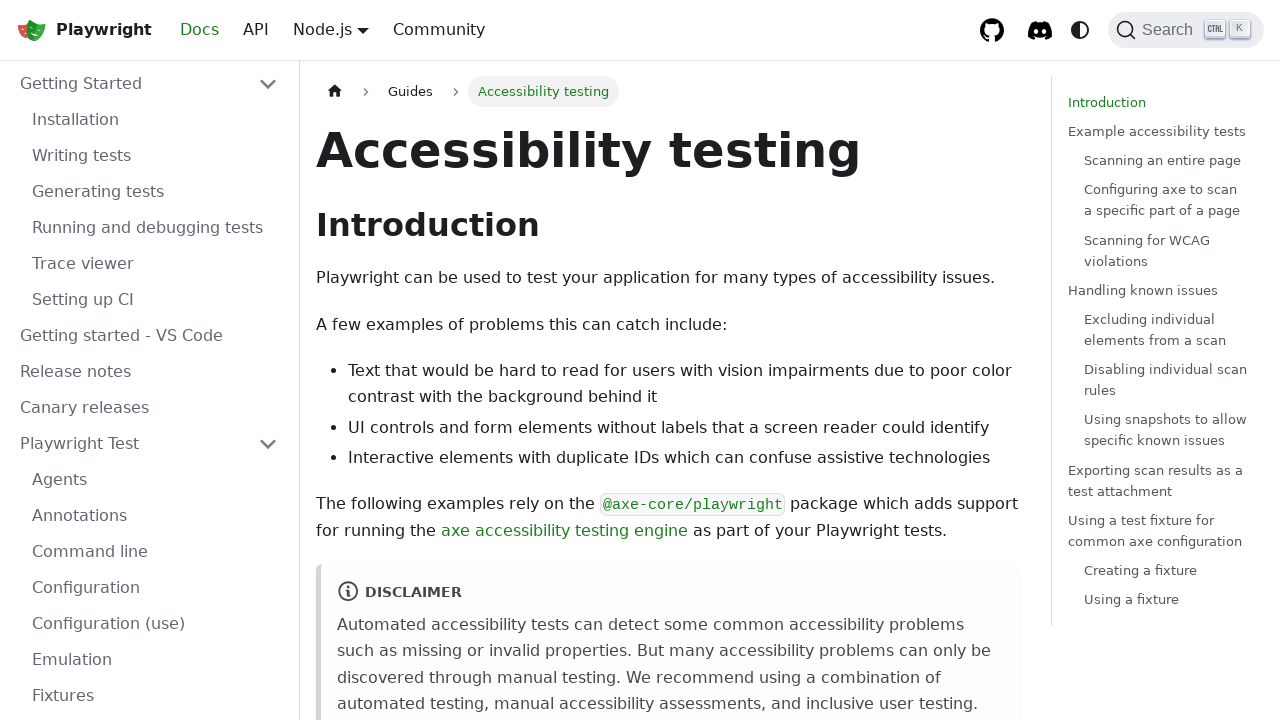